Tests editing a todo item by double-clicking and changing its text

Starting URL: https://demo.playwright.dev/todomvc

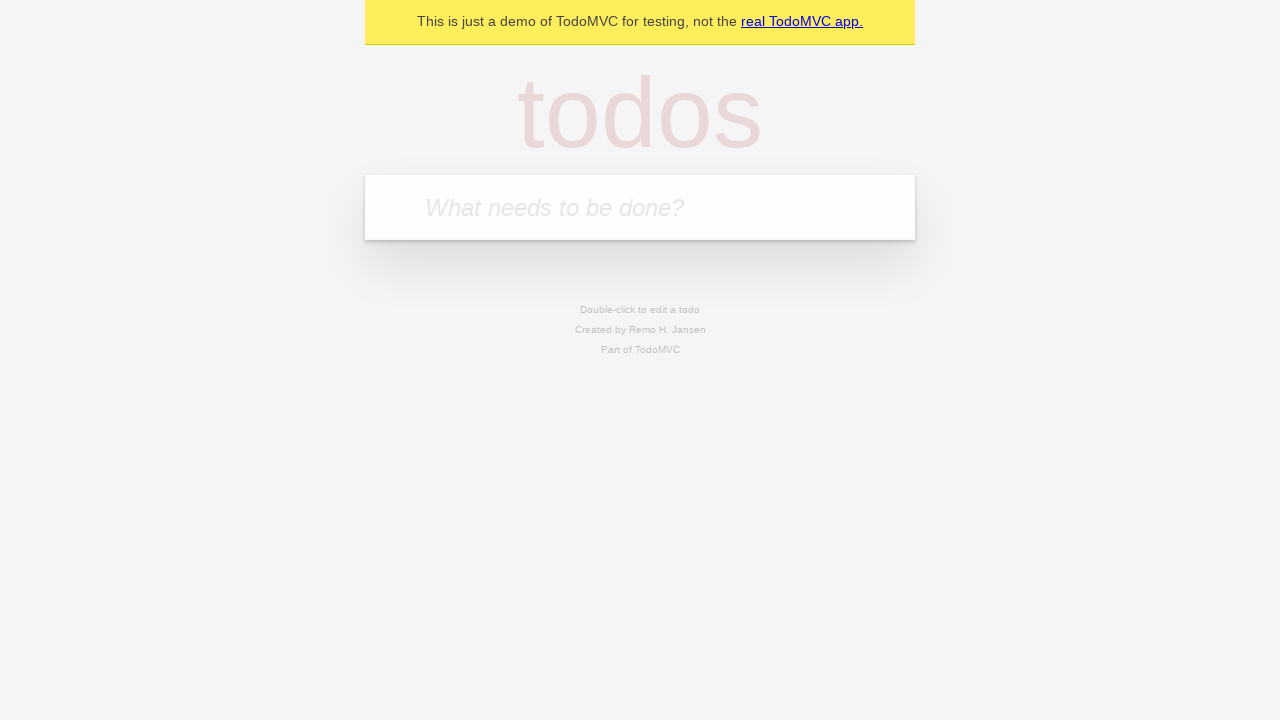

Filled new todo input with 'buy some cheese' on internal:attr=[placeholder="What needs to be done?"i]
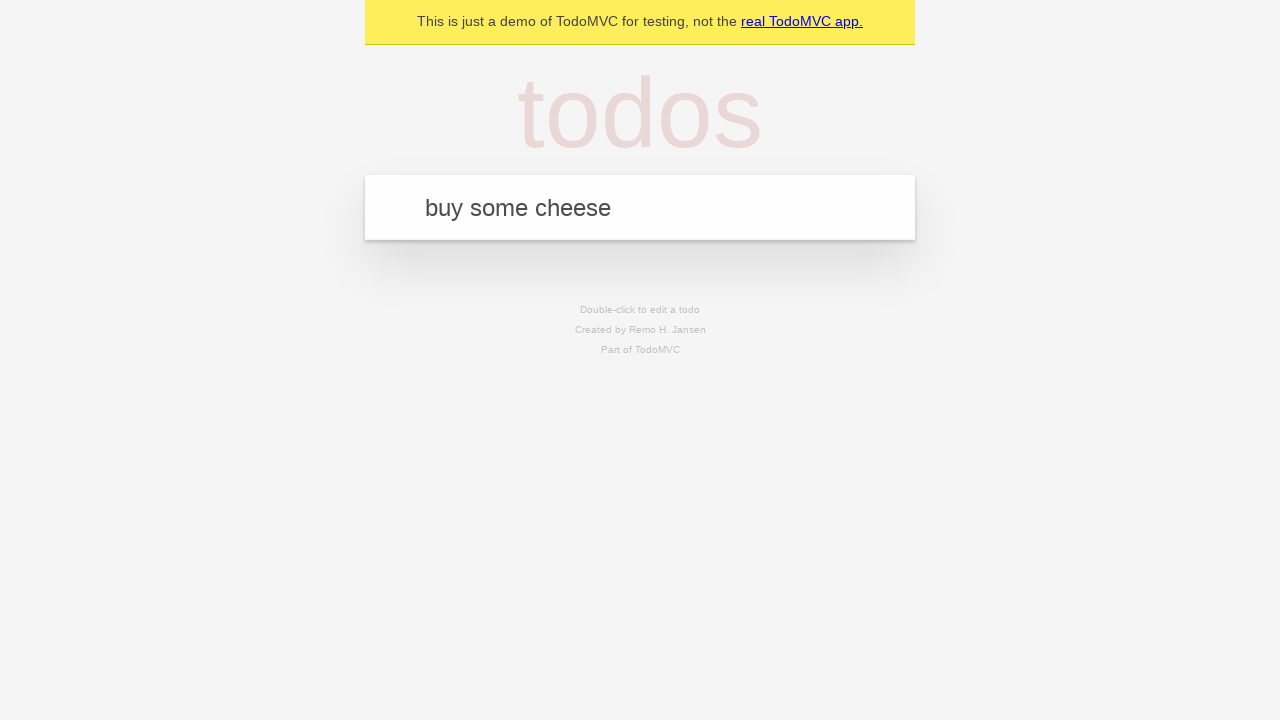

Pressed Enter to create todo 'buy some cheese' on internal:attr=[placeholder="What needs to be done?"i]
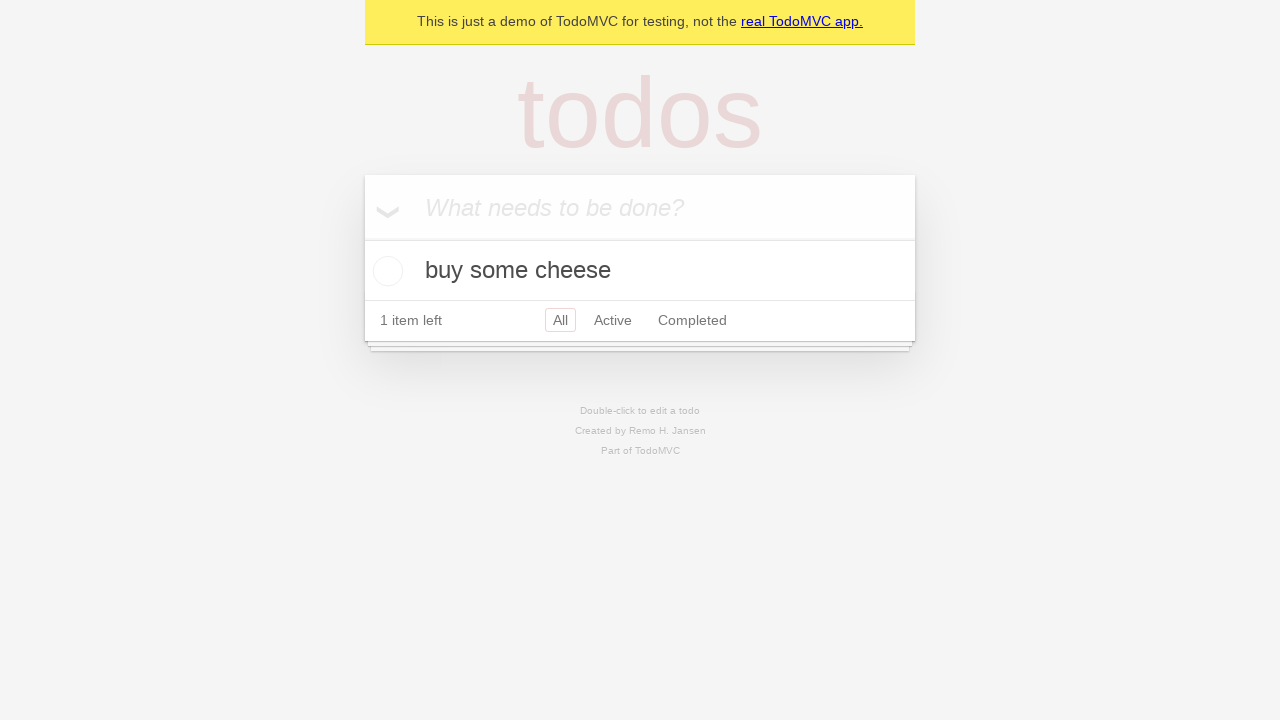

Filled new todo input with 'feed the cat' on internal:attr=[placeholder="What needs to be done?"i]
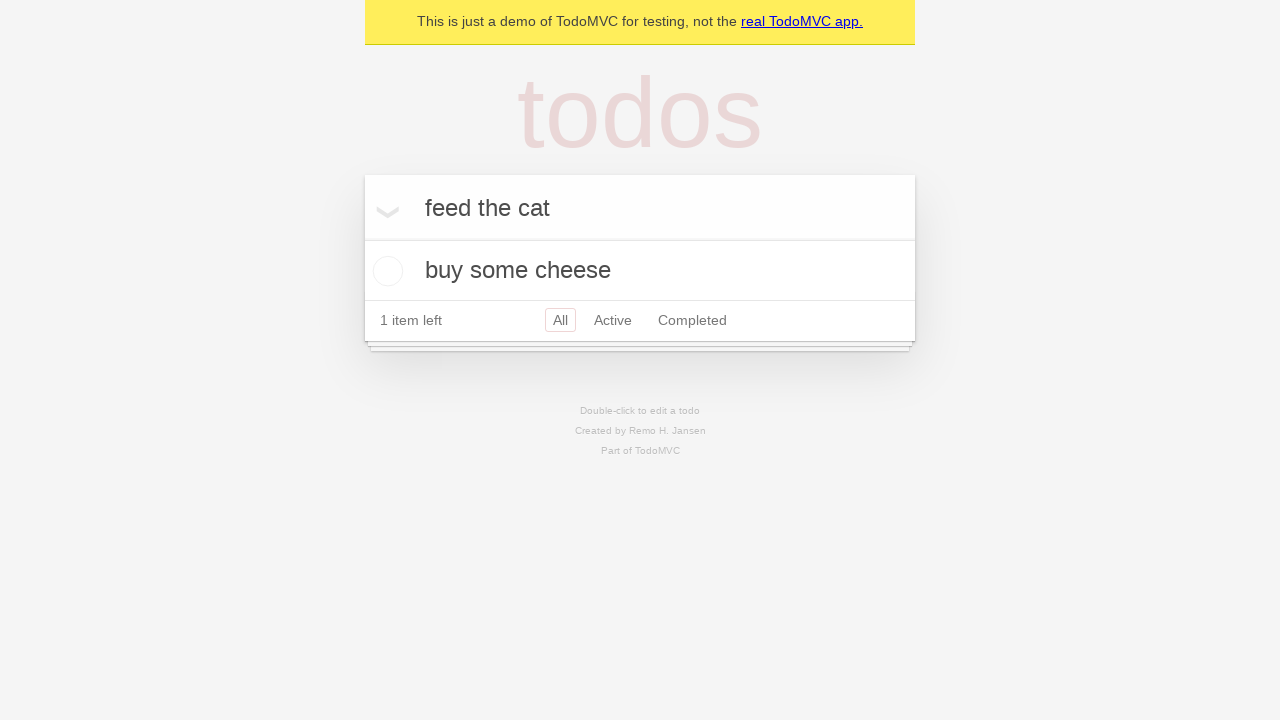

Pressed Enter to create todo 'feed the cat' on internal:attr=[placeholder="What needs to be done?"i]
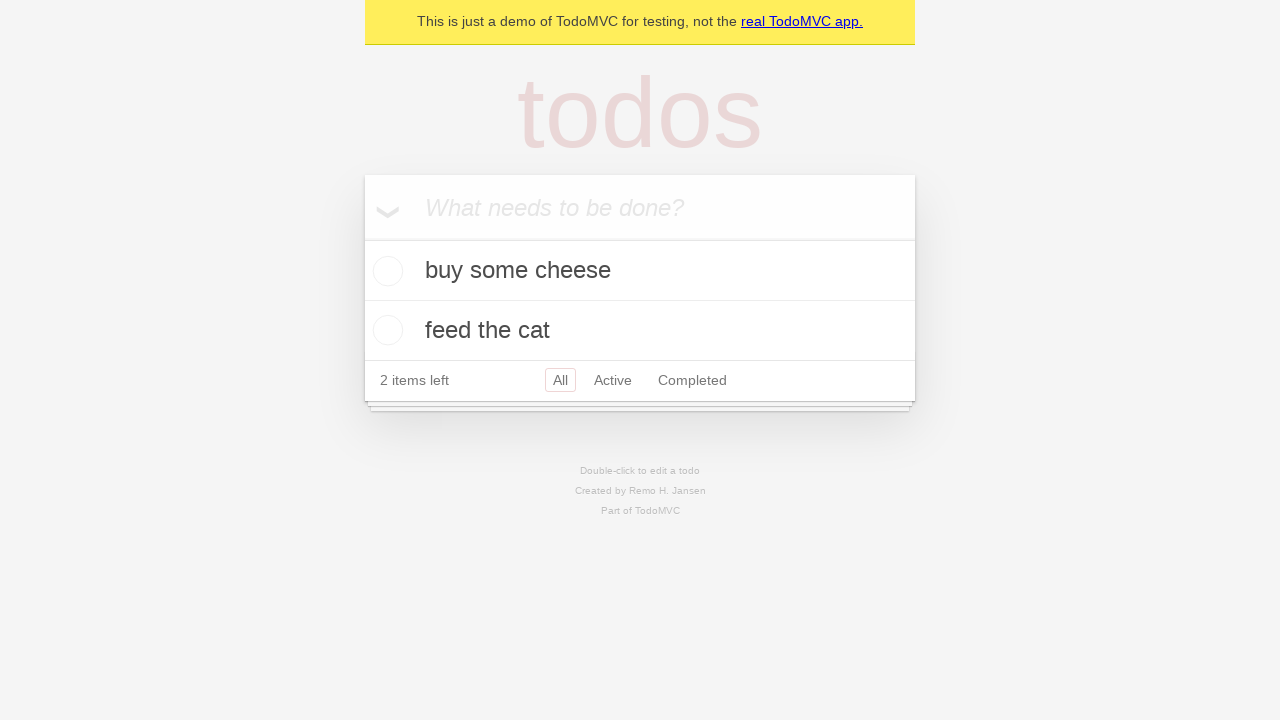

Filled new todo input with 'book a doctors appointment' on internal:attr=[placeholder="What needs to be done?"i]
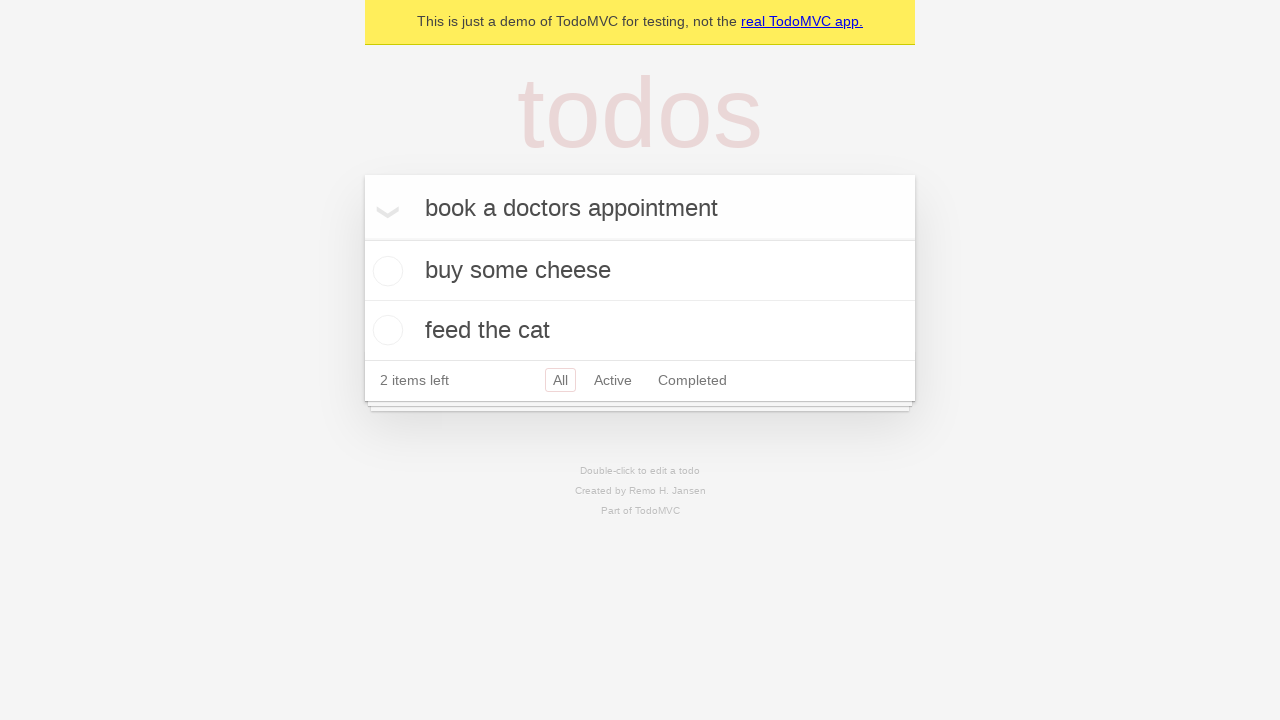

Pressed Enter to create todo 'book a doctors appointment' on internal:attr=[placeholder="What needs to be done?"i]
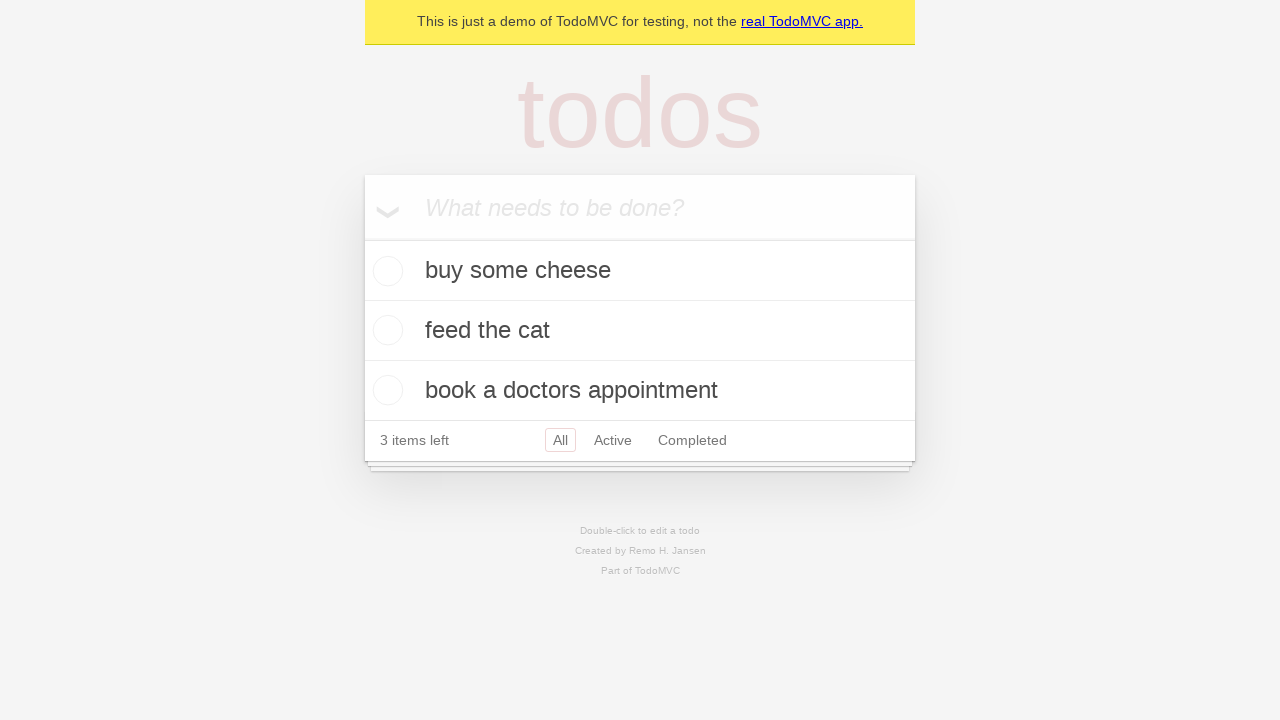

Located all todo items
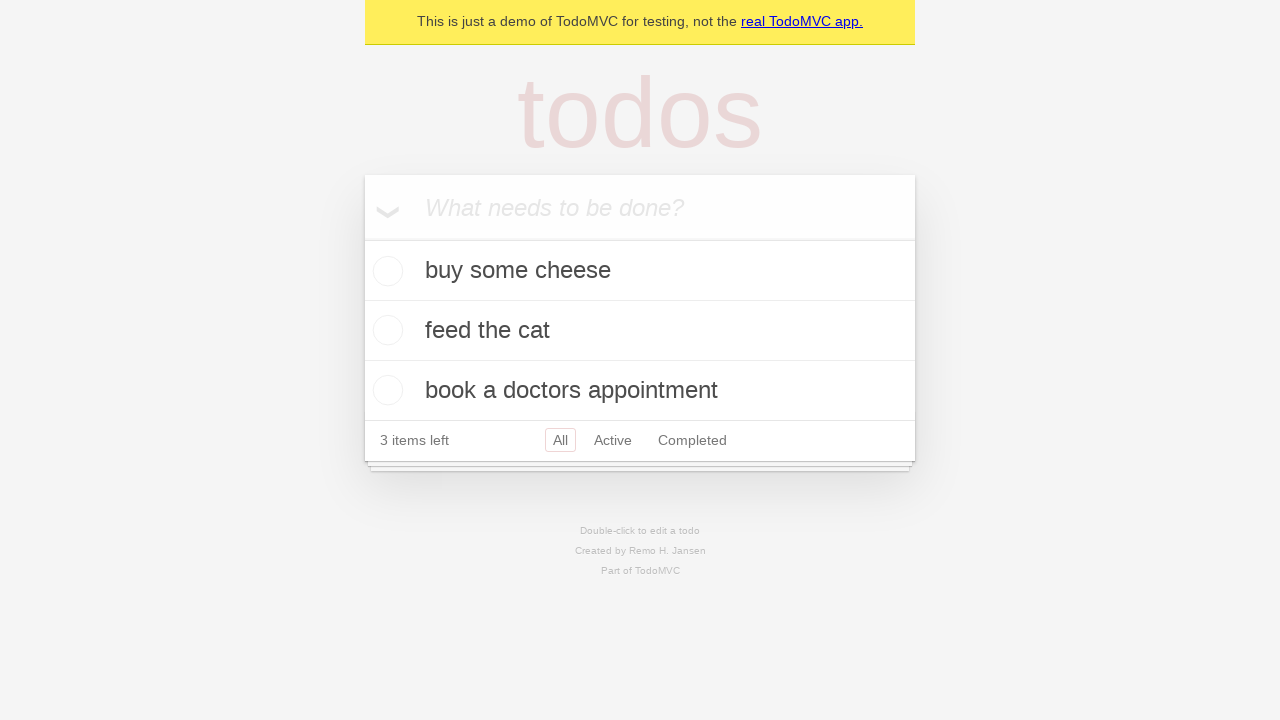

Selected the second todo item
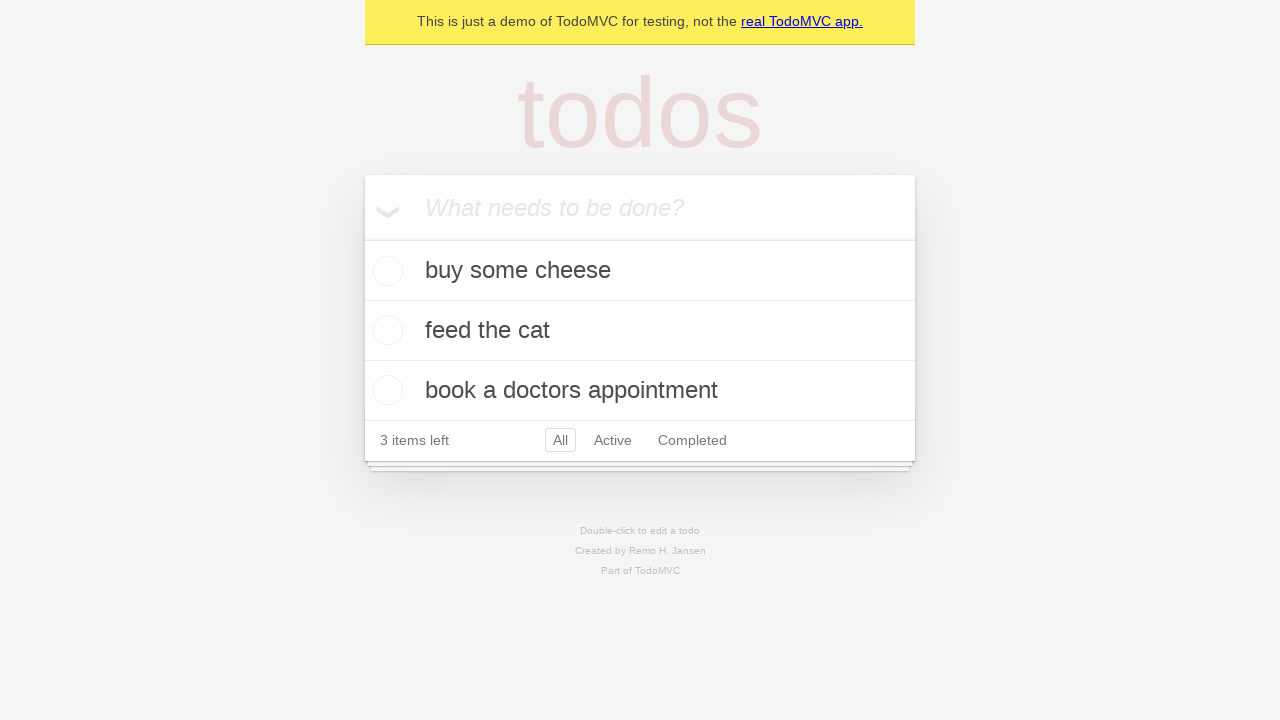

Double-clicked second todo to enter edit mode at (640, 331) on internal:testid=[data-testid="todo-item"s] >> nth=1
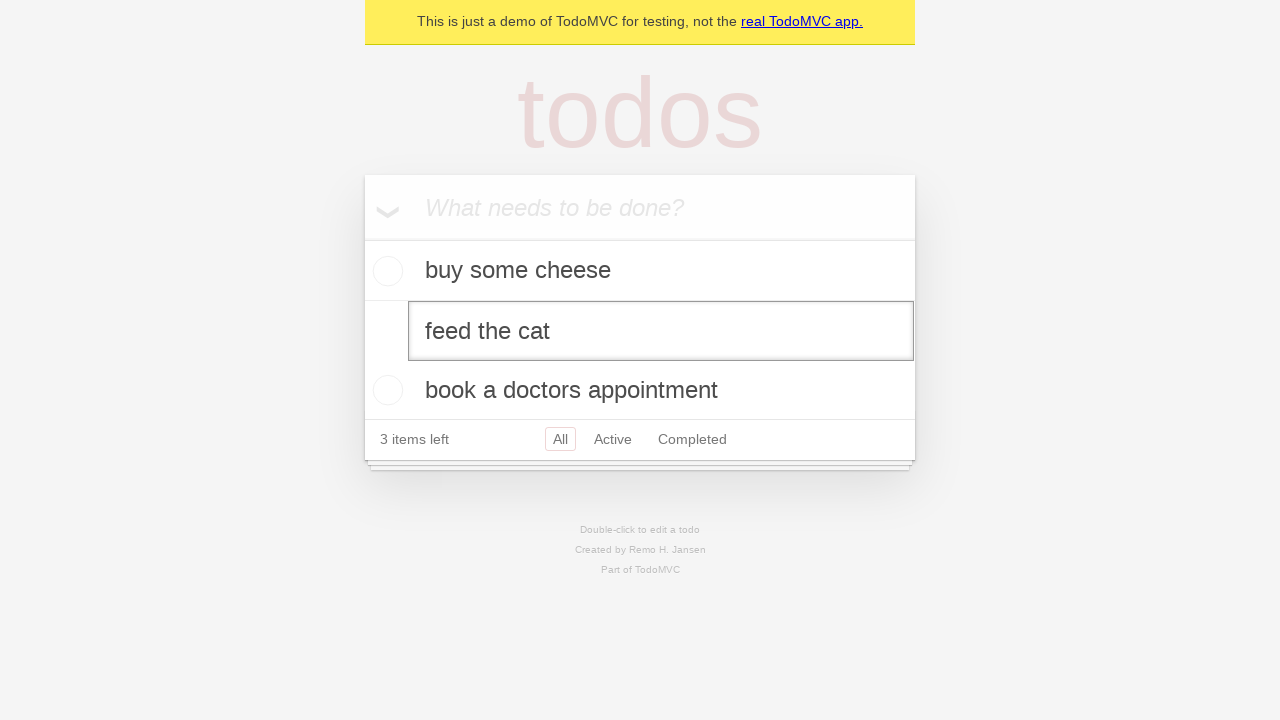

Filled edit field with new text 'buy some sausages' on internal:testid=[data-testid="todo-item"s] >> nth=1 >> internal:role=textbox[nam
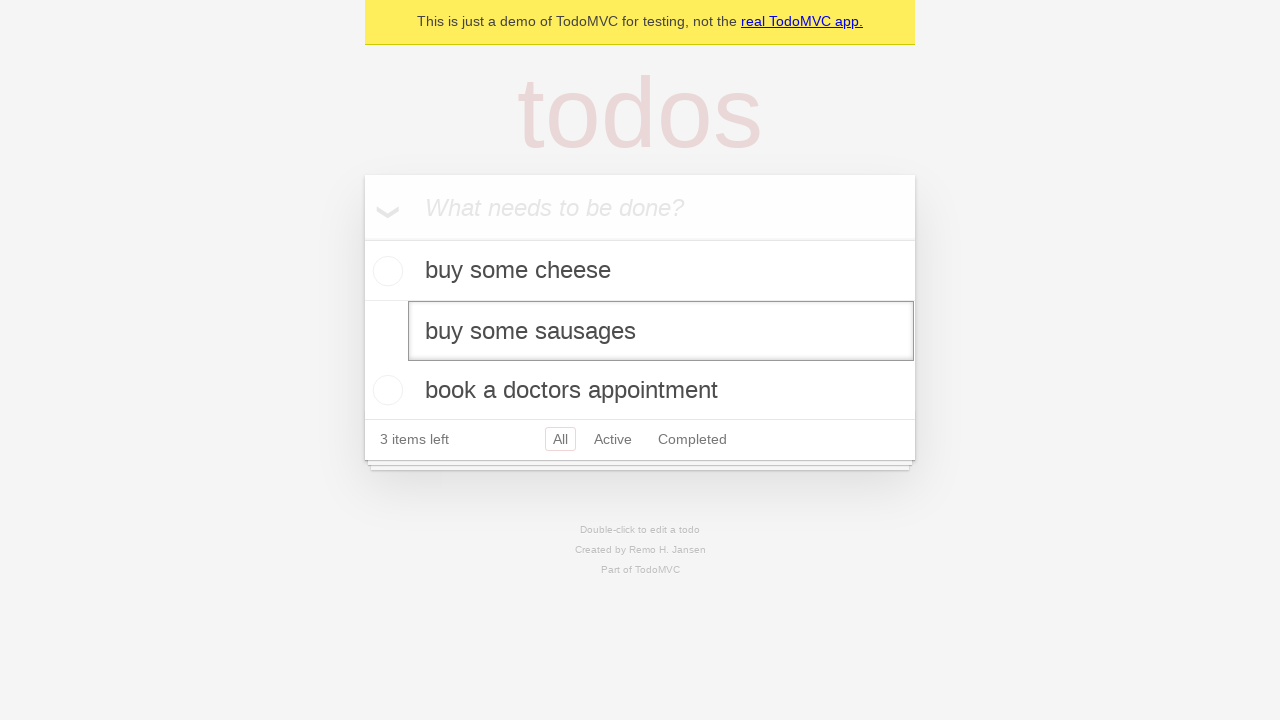

Pressed Enter to confirm the edited todo item on internal:testid=[data-testid="todo-item"s] >> nth=1 >> internal:role=textbox[nam
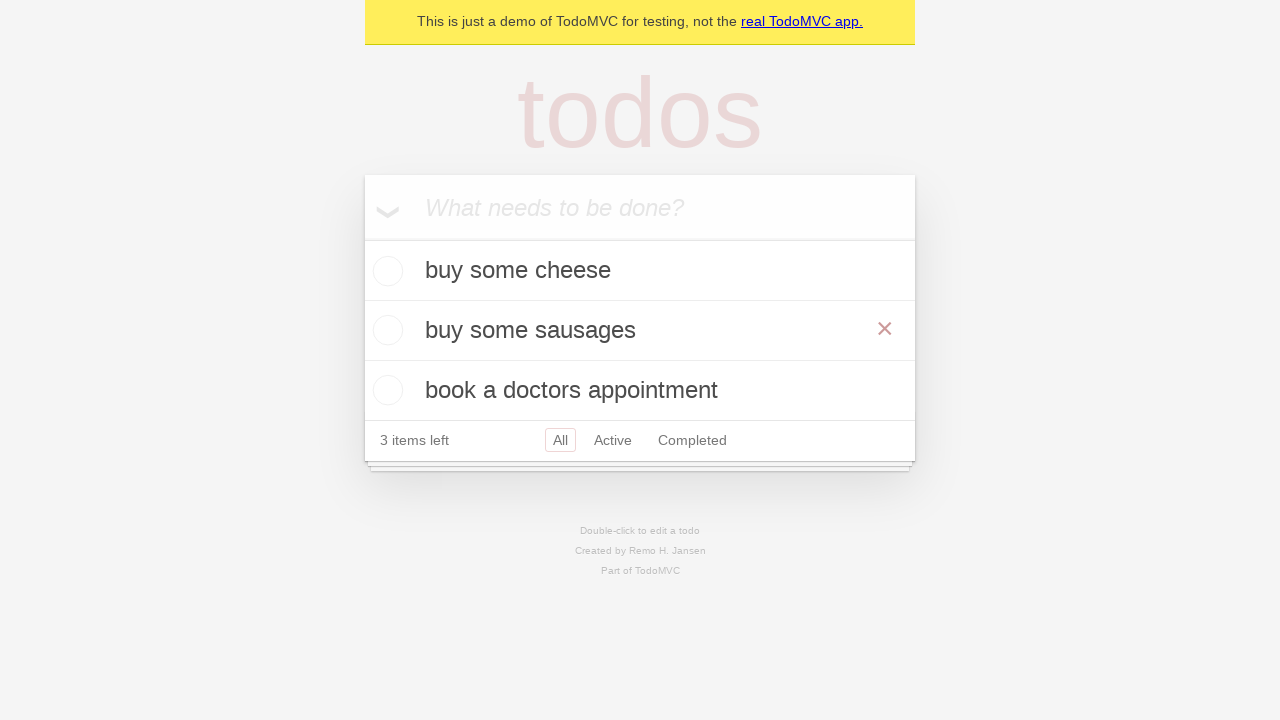

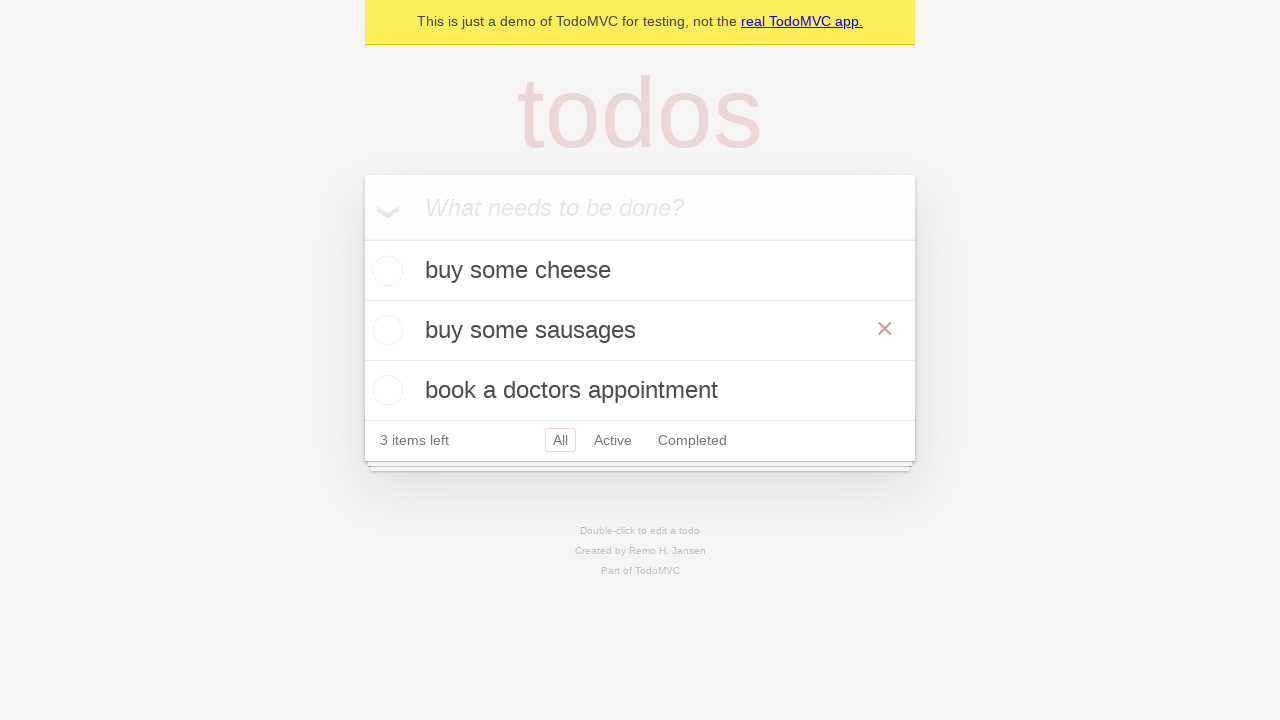